Tests browser window handling by clicking the "New Tab" button, switching to the newly opened tab, verifying the heading text is present, closing the new tab, and switching back to the parent tab.

Starting URL: https://demoqa.com/browser-windows

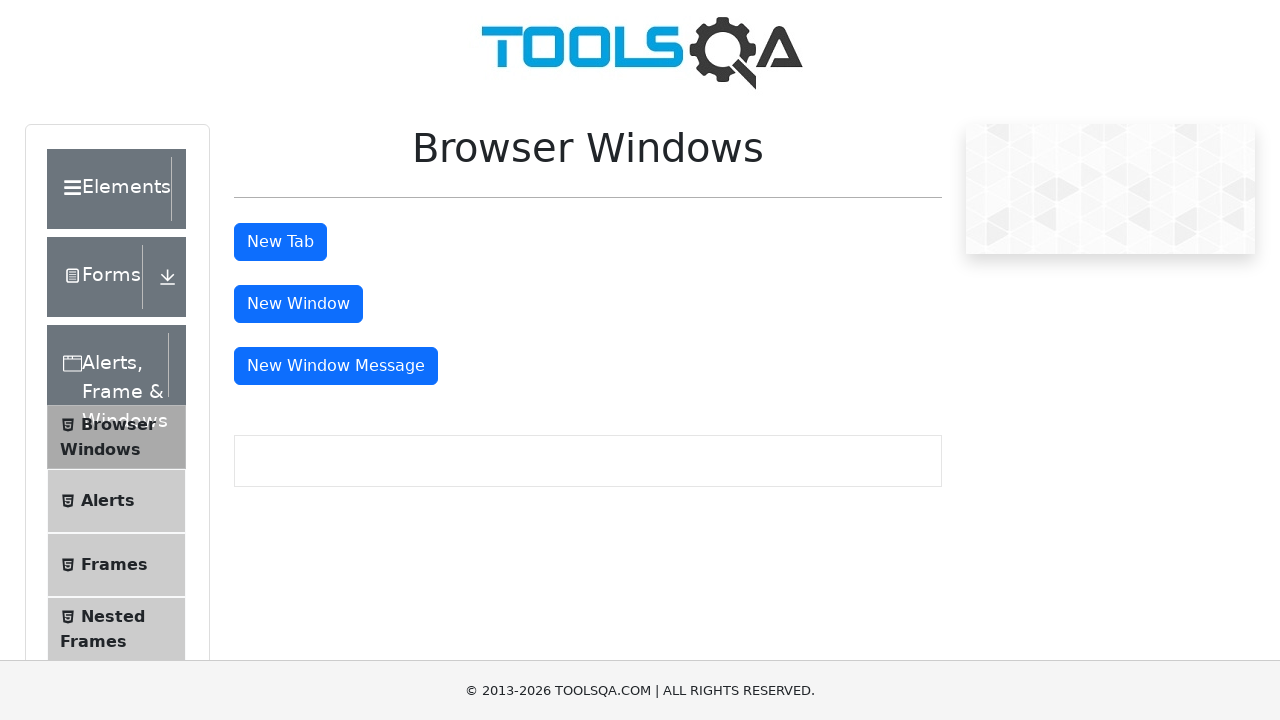

Clicked the 'New Tab' button to open a new tab at (280, 242) on #tabButton
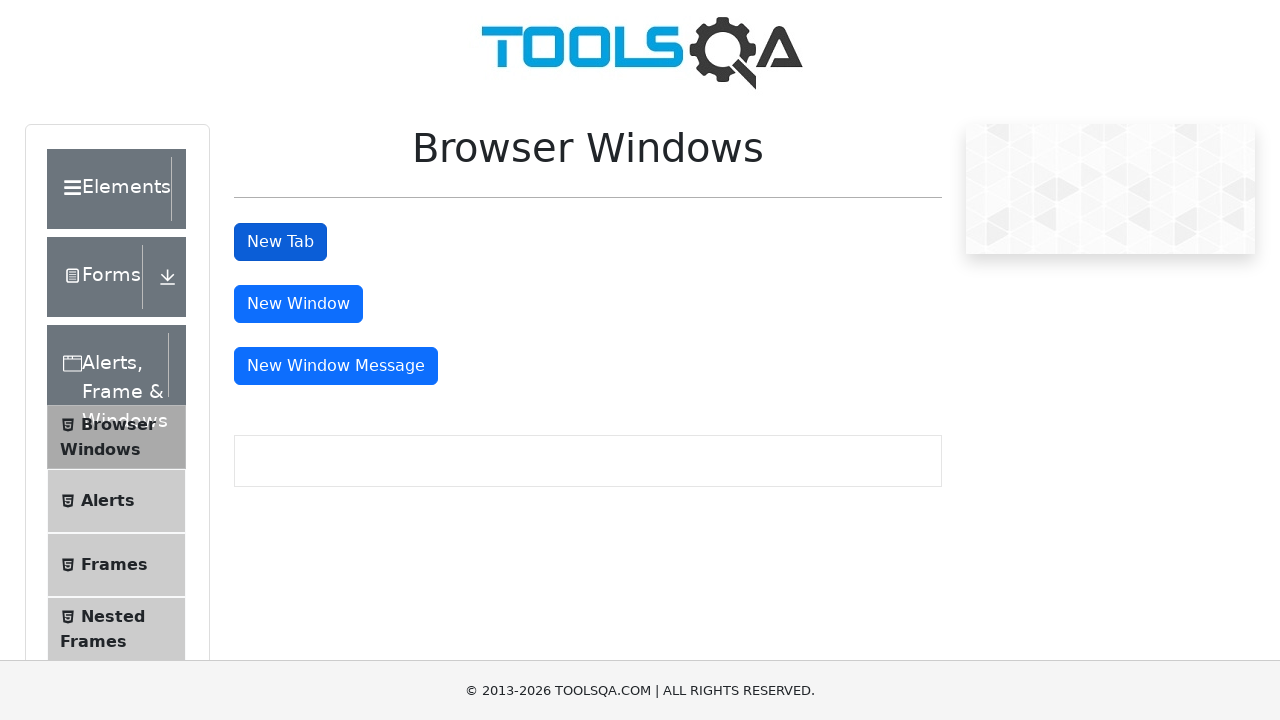

New tab opened and captured
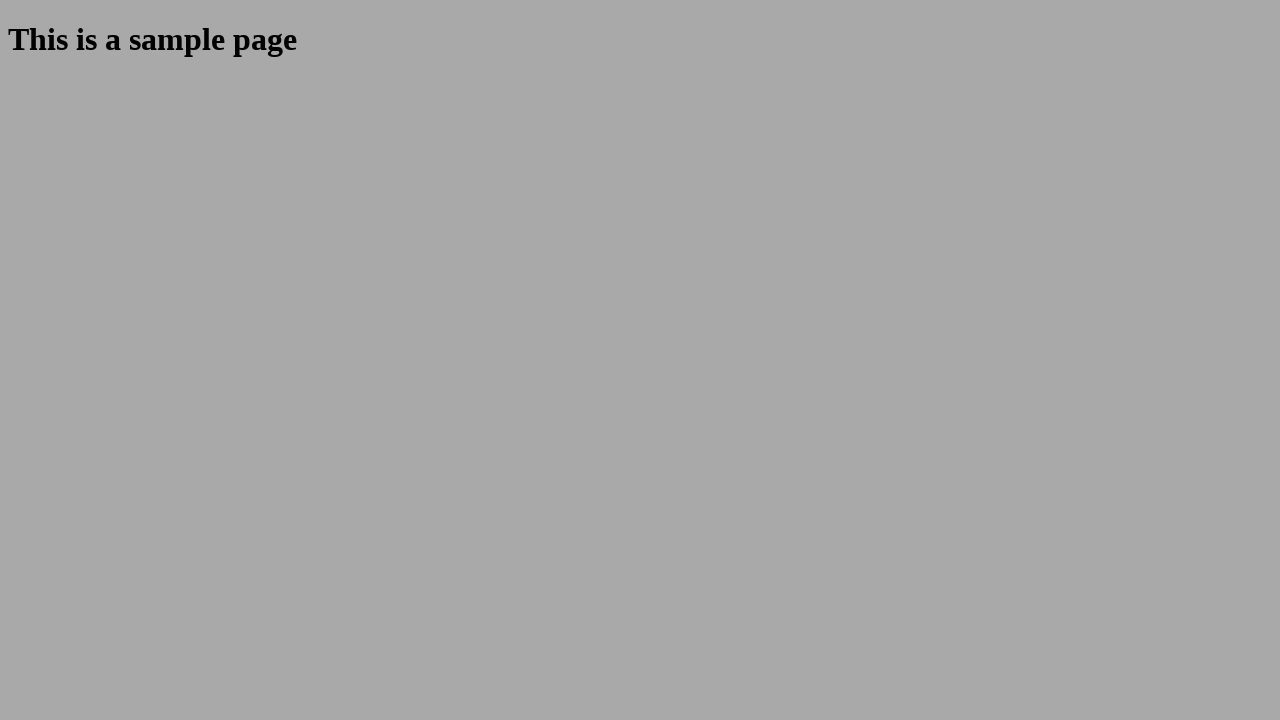

Verified heading element exists on new tab
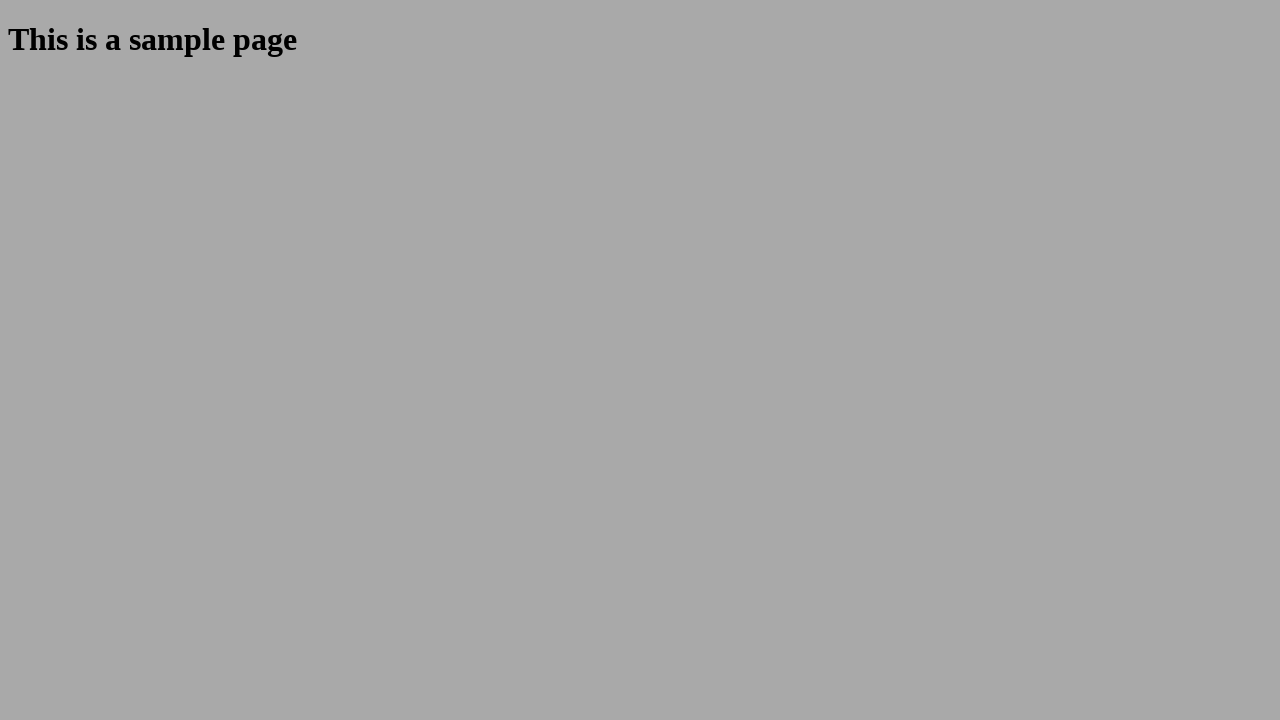

Retrieved heading text: 'This is a sample page'
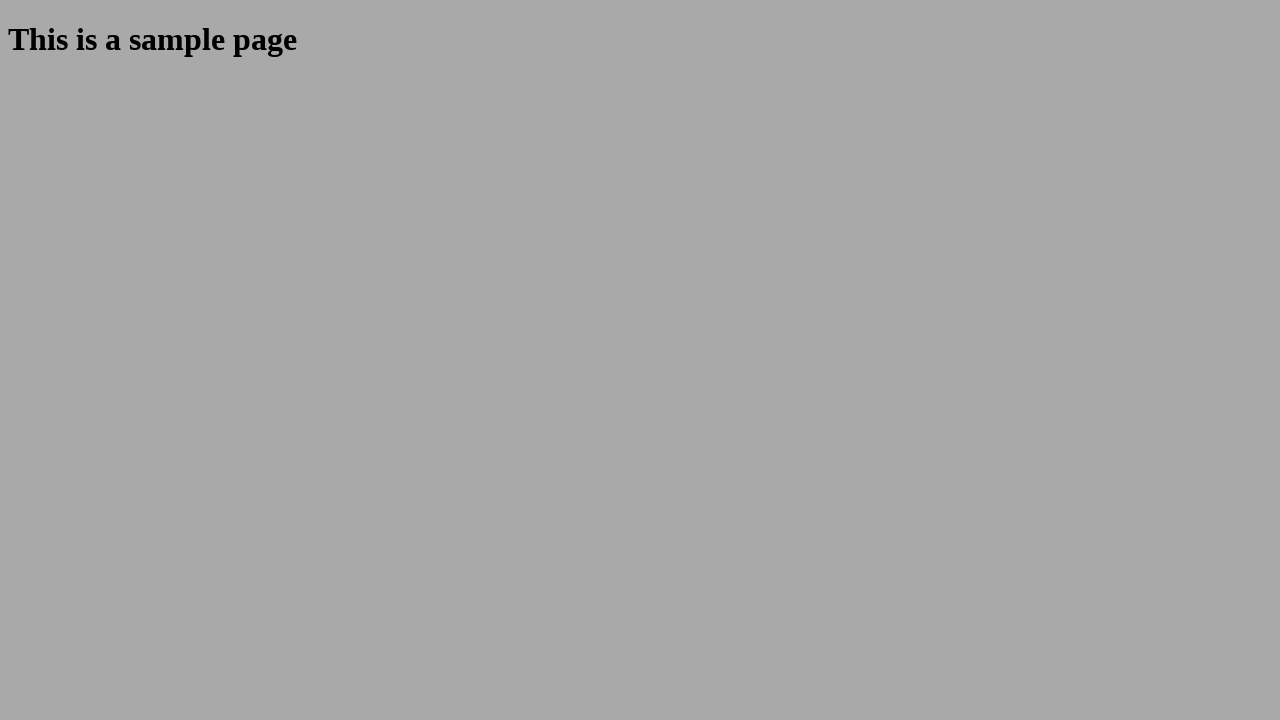

Closed the new tab
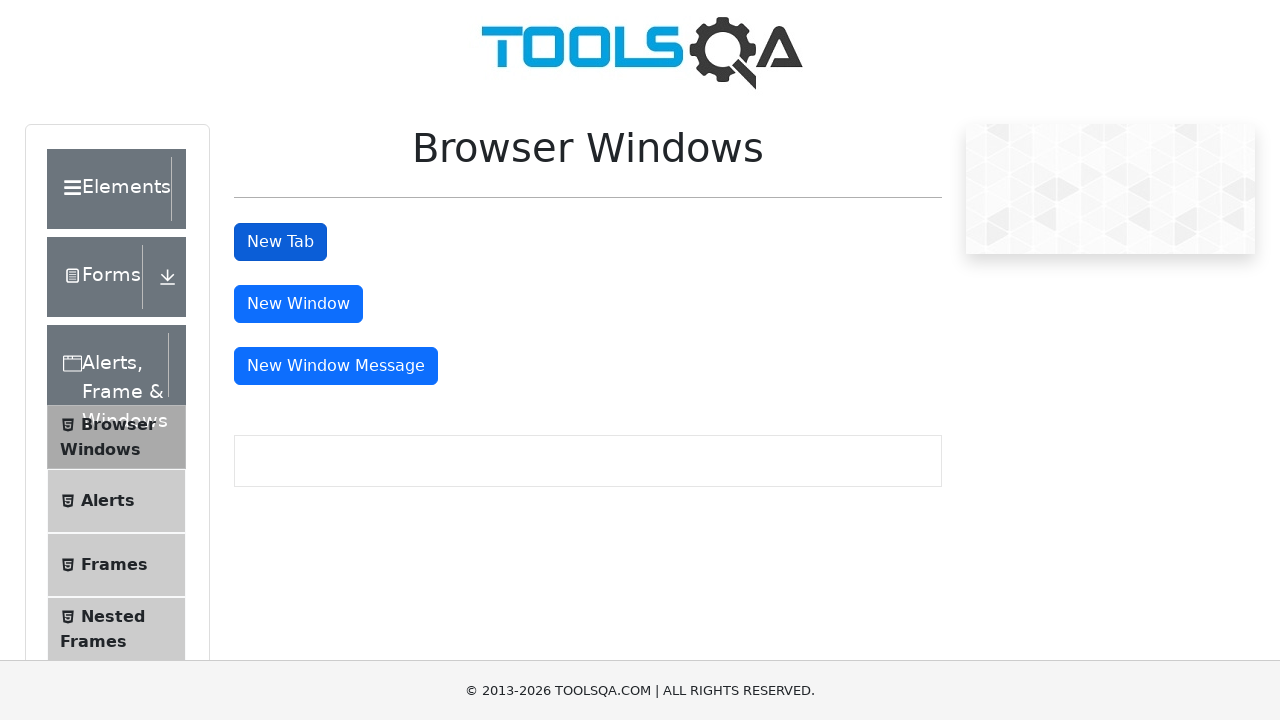

Verified return to original tab by confirming 'New Tab' button is present
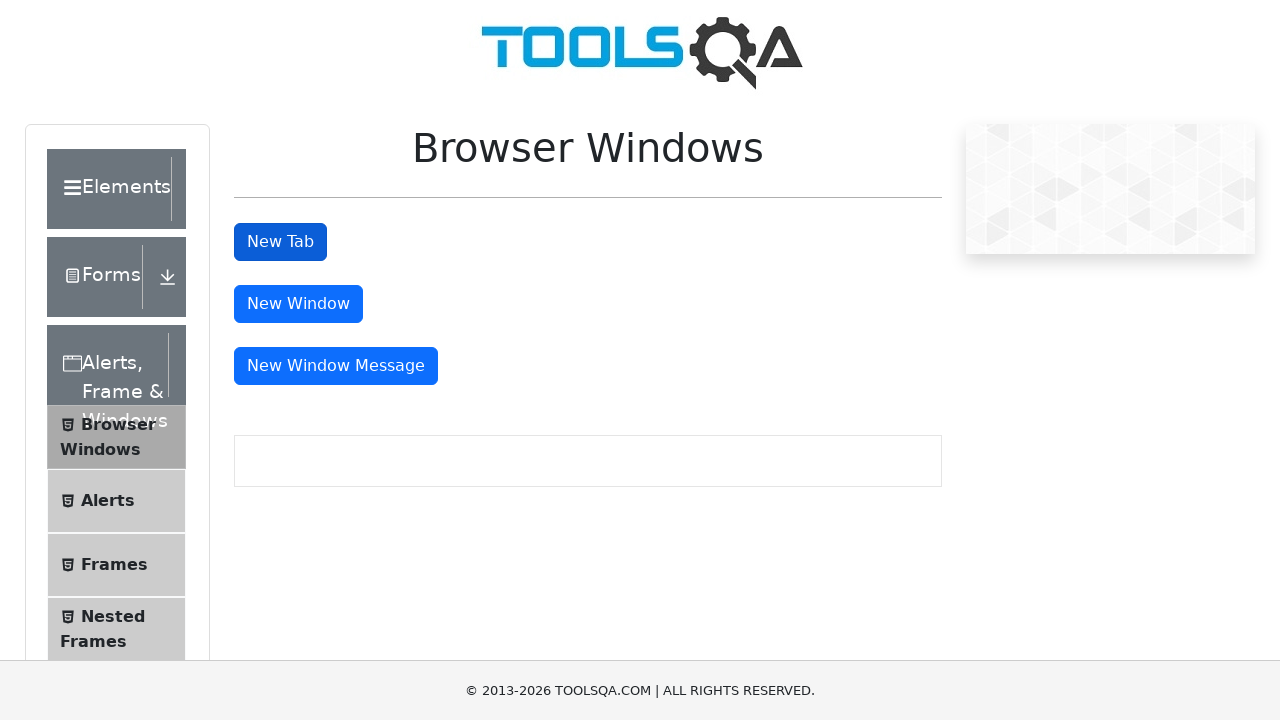

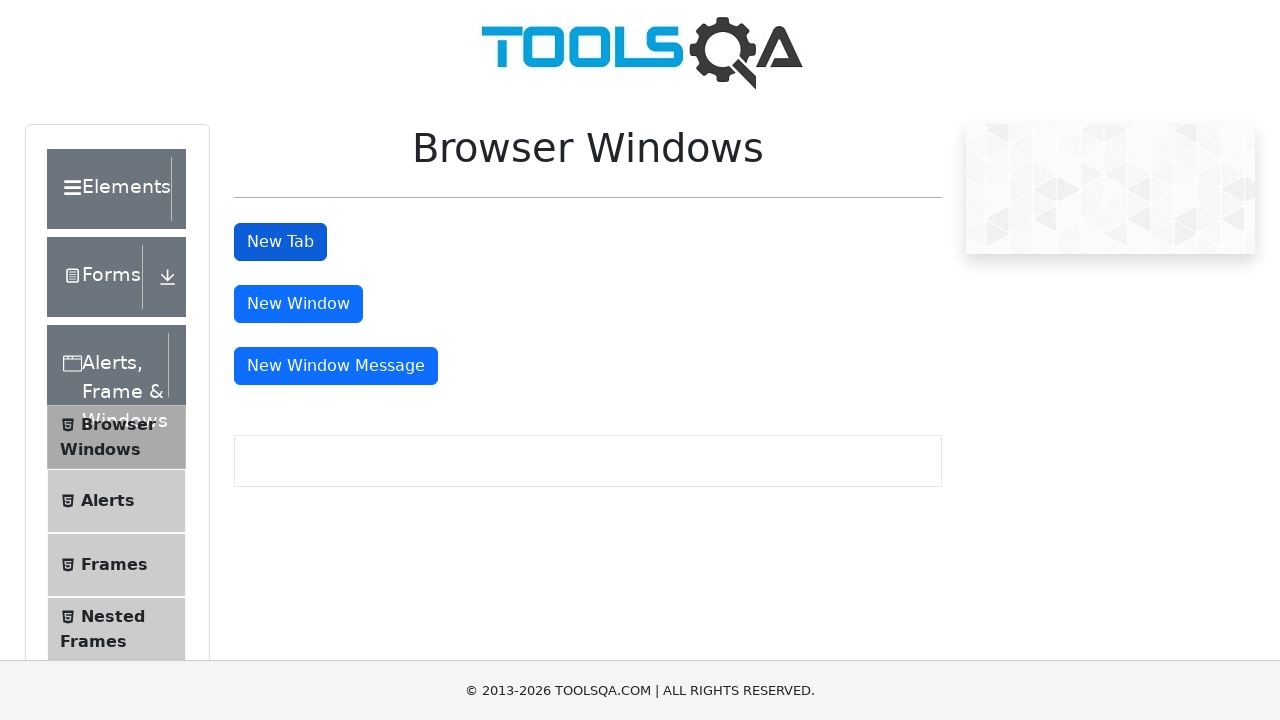